Tests YouTube search functionality by entering a search query for "gangnam style" and waiting for search results to appear.

Starting URL: https://www.youtube.com

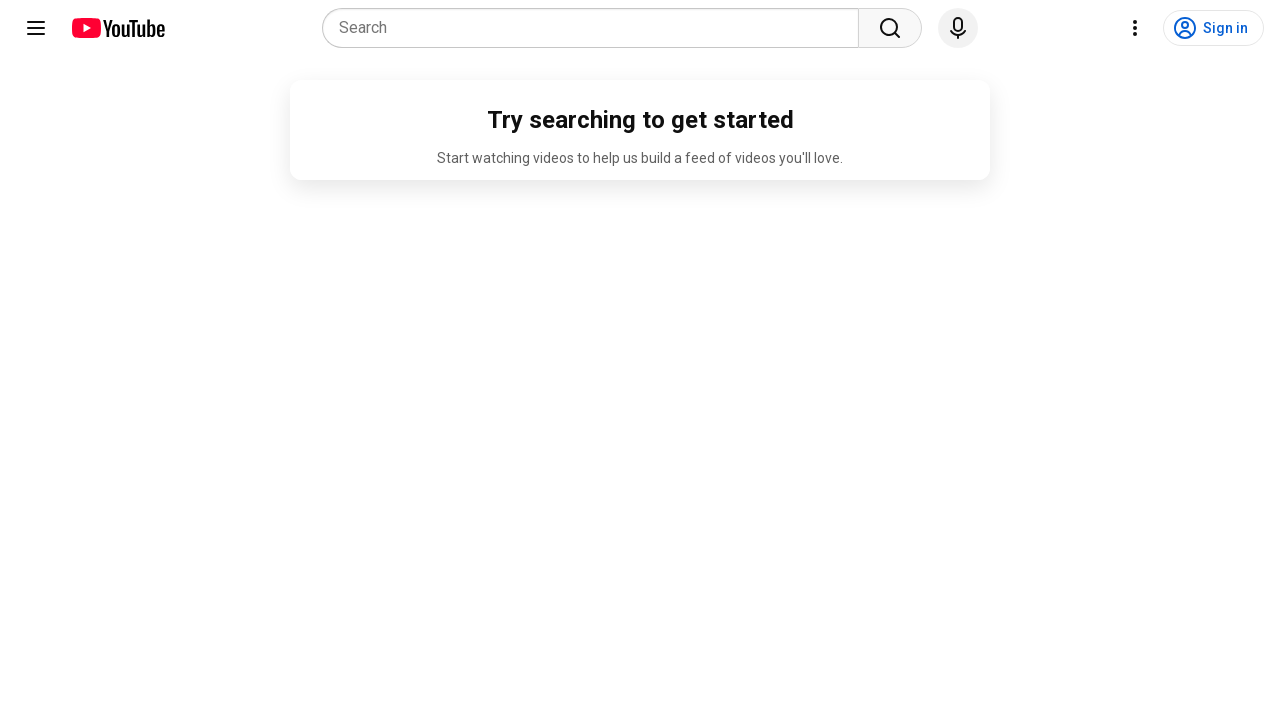

Search input field loaded on YouTube homepage
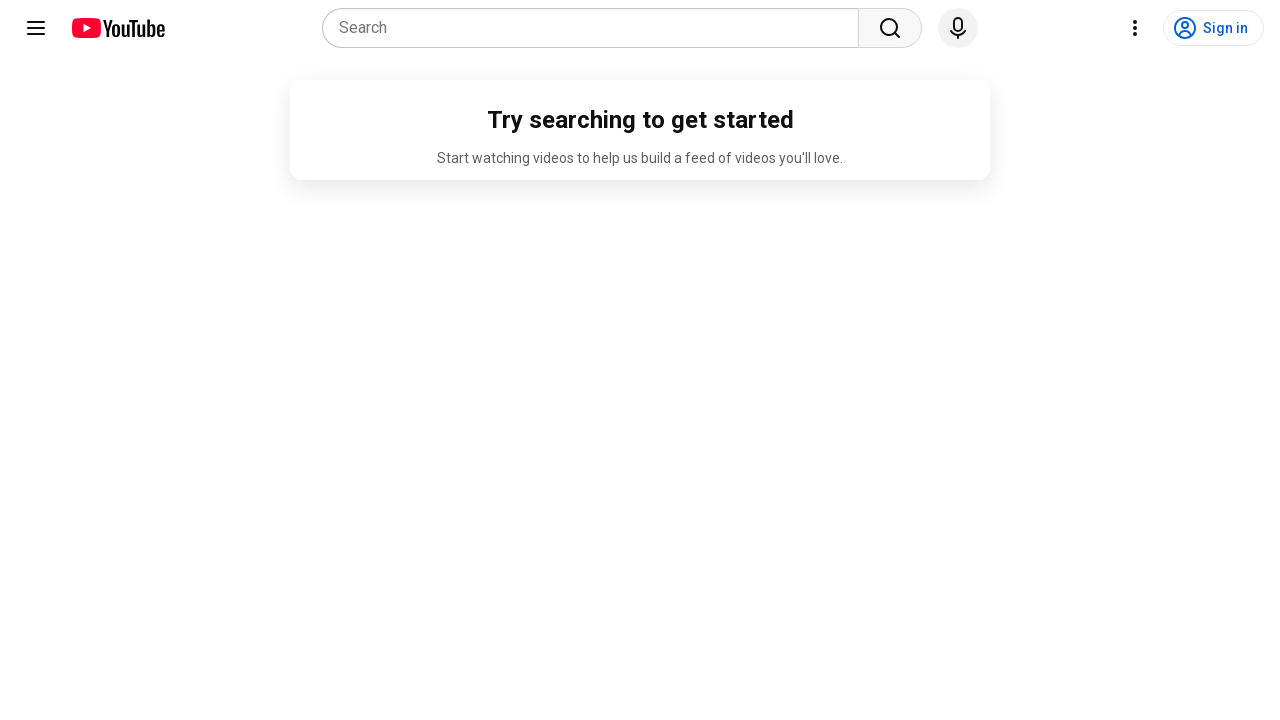

Entered search query 'gangnam style' in search box on input[name="search_query"]
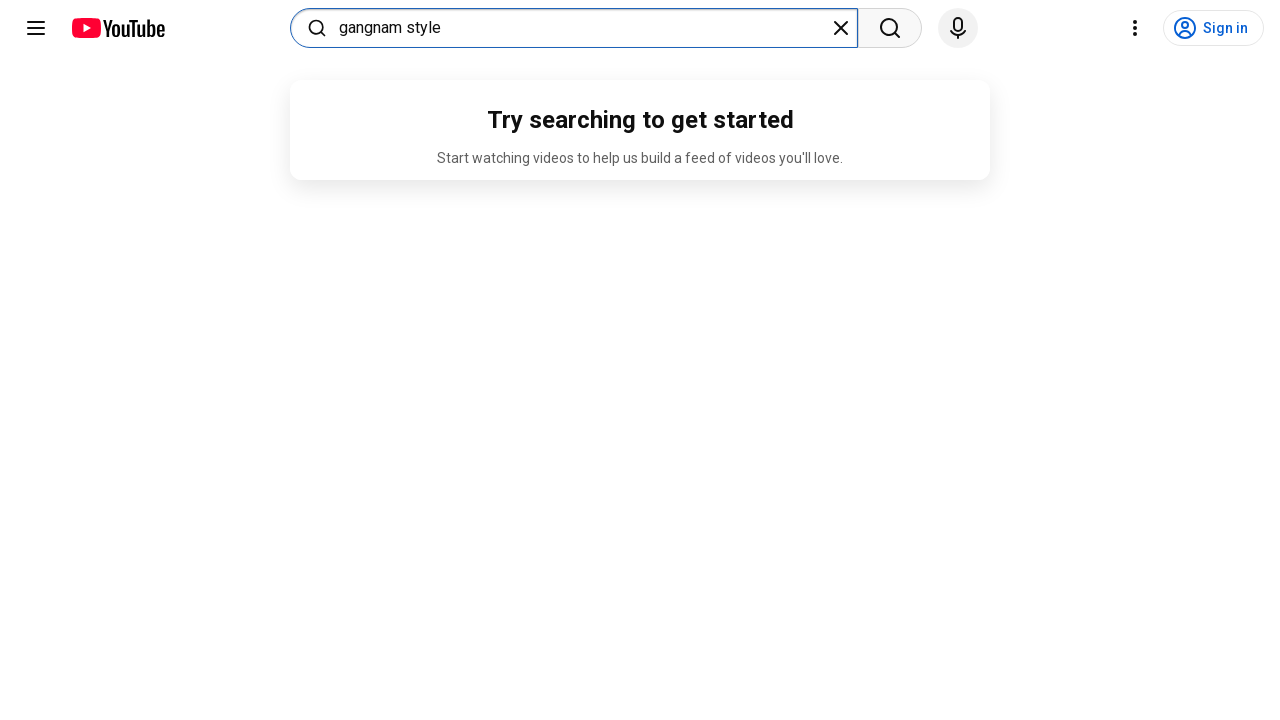

Clicked search button to execute search at (890, 28) on button[aria-label="Search"]
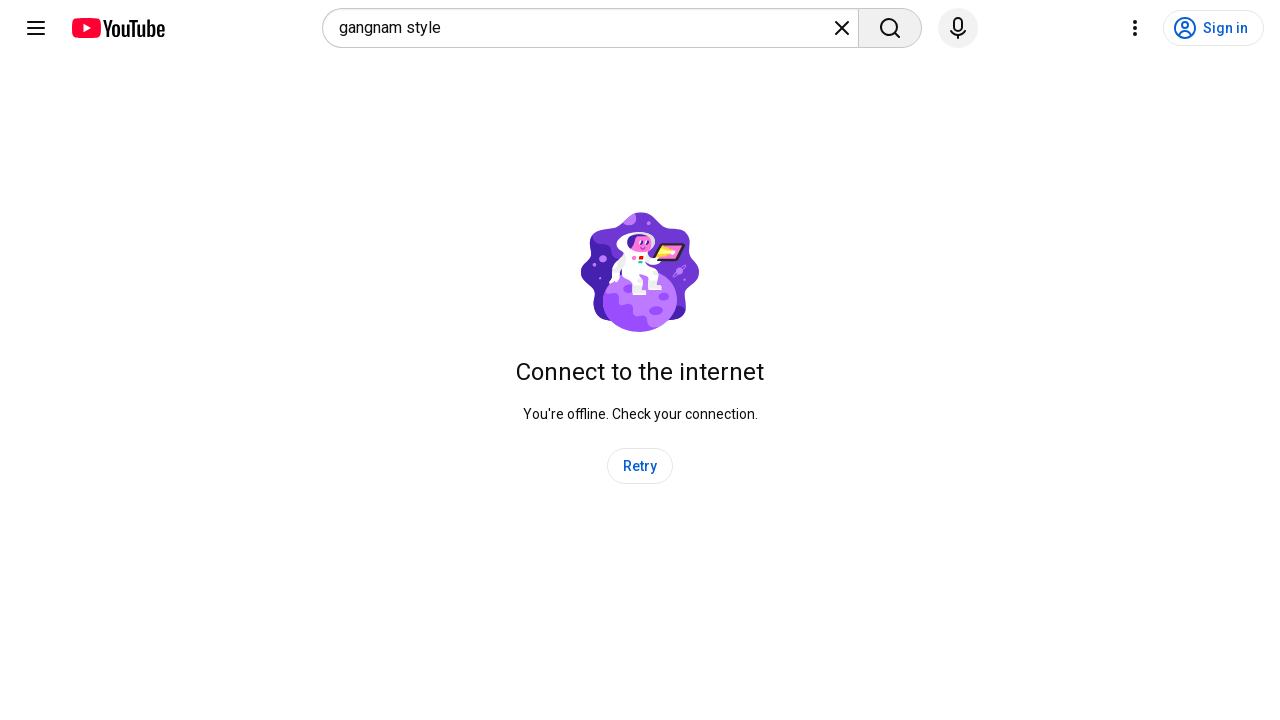

Search results for 'gangnam style' loaded successfully
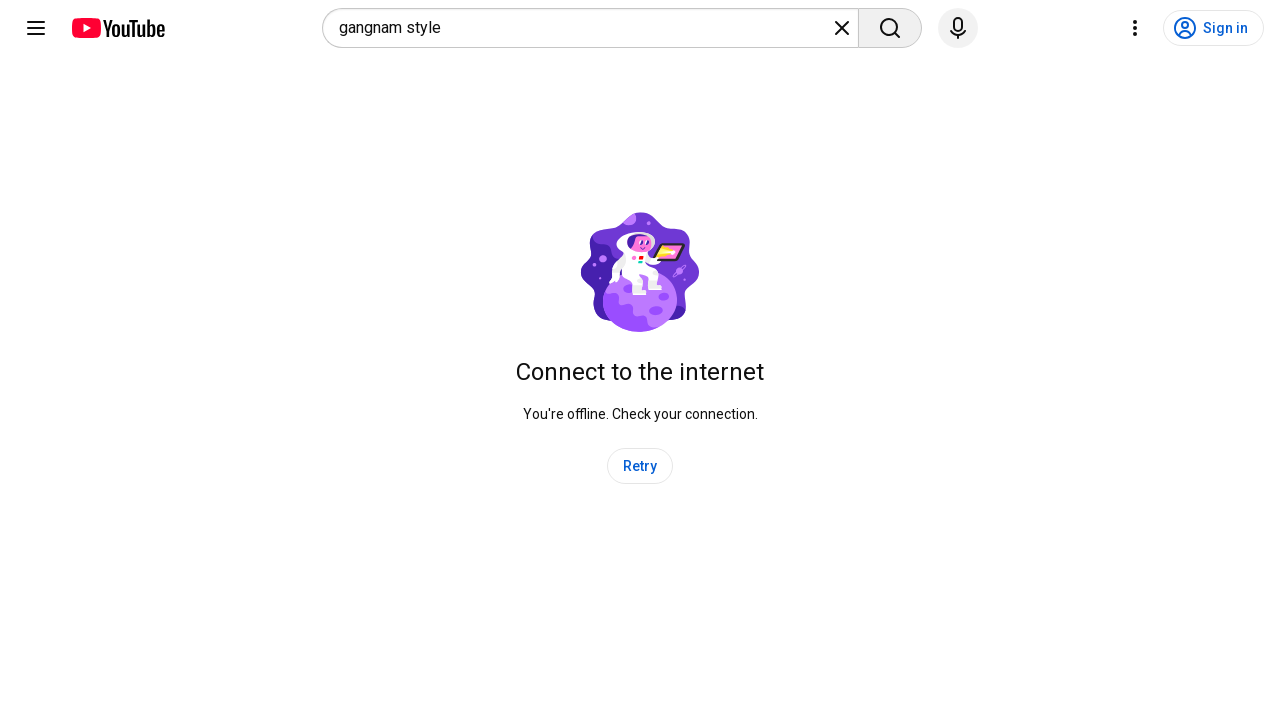

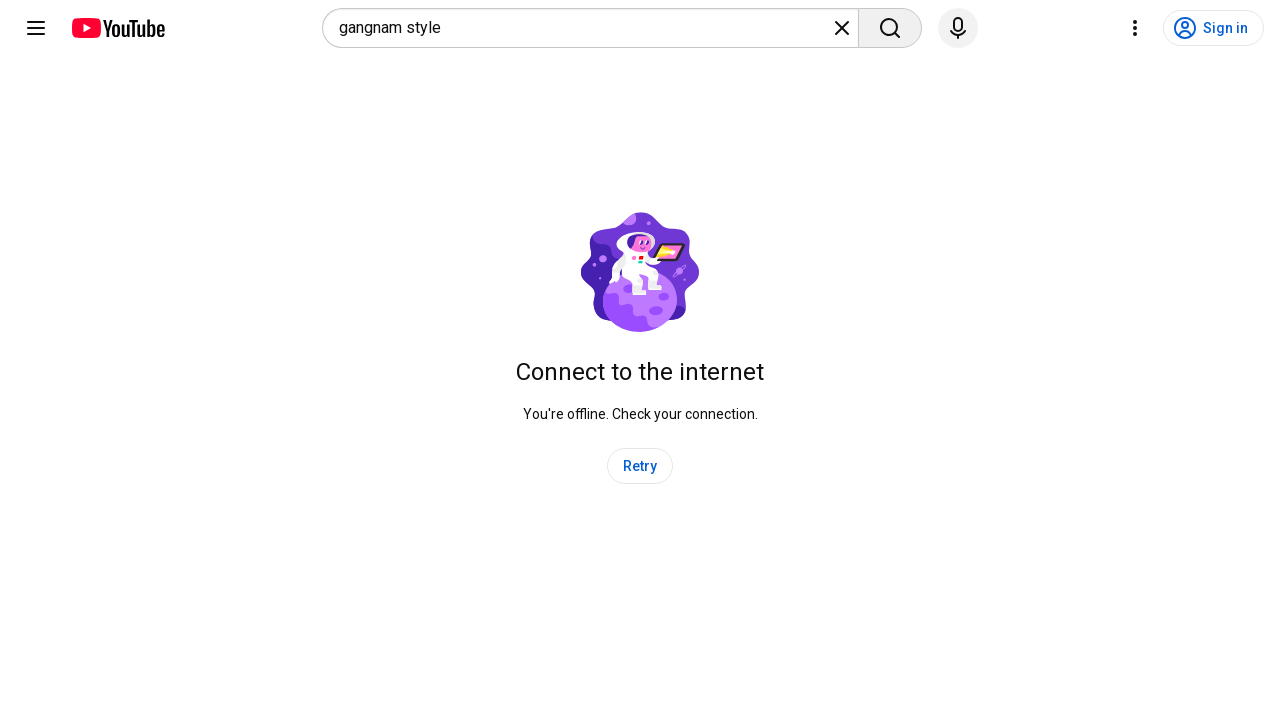